Tests a solar savings report demo page by verifying report visibility, brand colors (Netflix red), CTA buttons, and the demo quota system that shows a lock screen after multiple visits.

Starting URL: https://sunspire-web-app.vercel.app/report?address=1&lat=40.7128&lng=-74.0060&placeId=demo&company=Netflix&demo=1

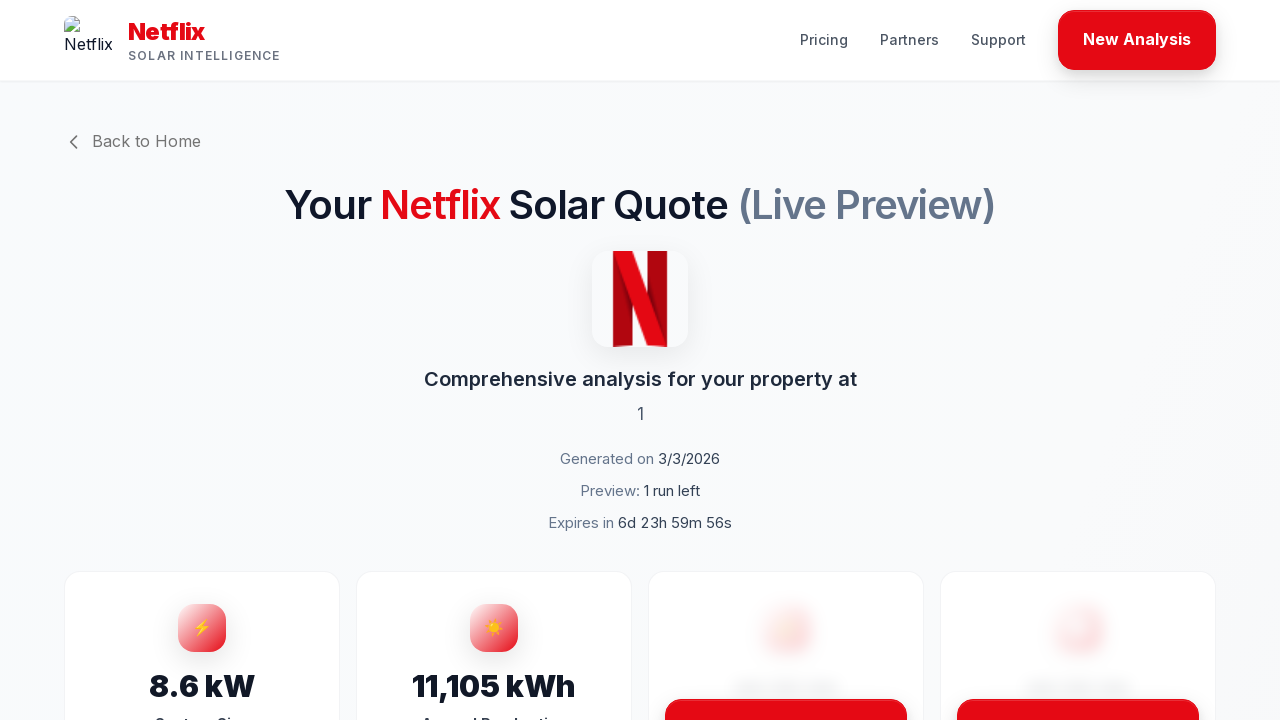

Page loaded with networkidle state on first visit
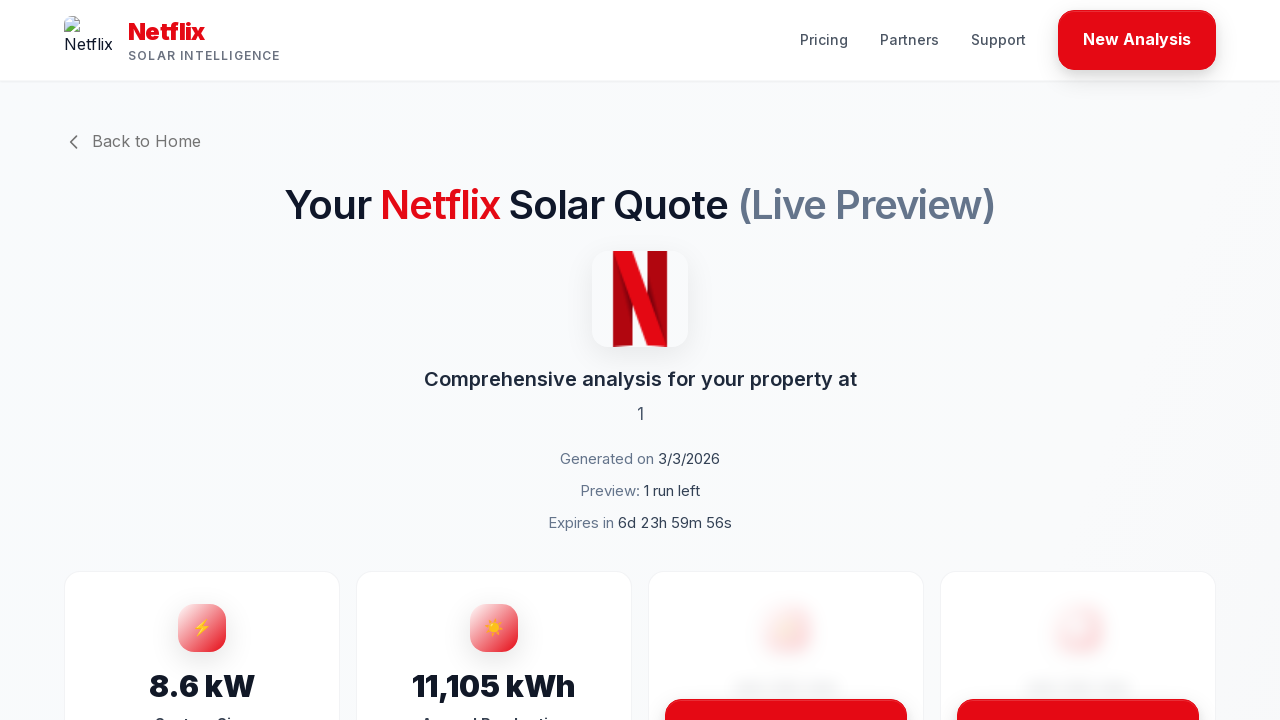

Verified solar savings report visibility on first visit
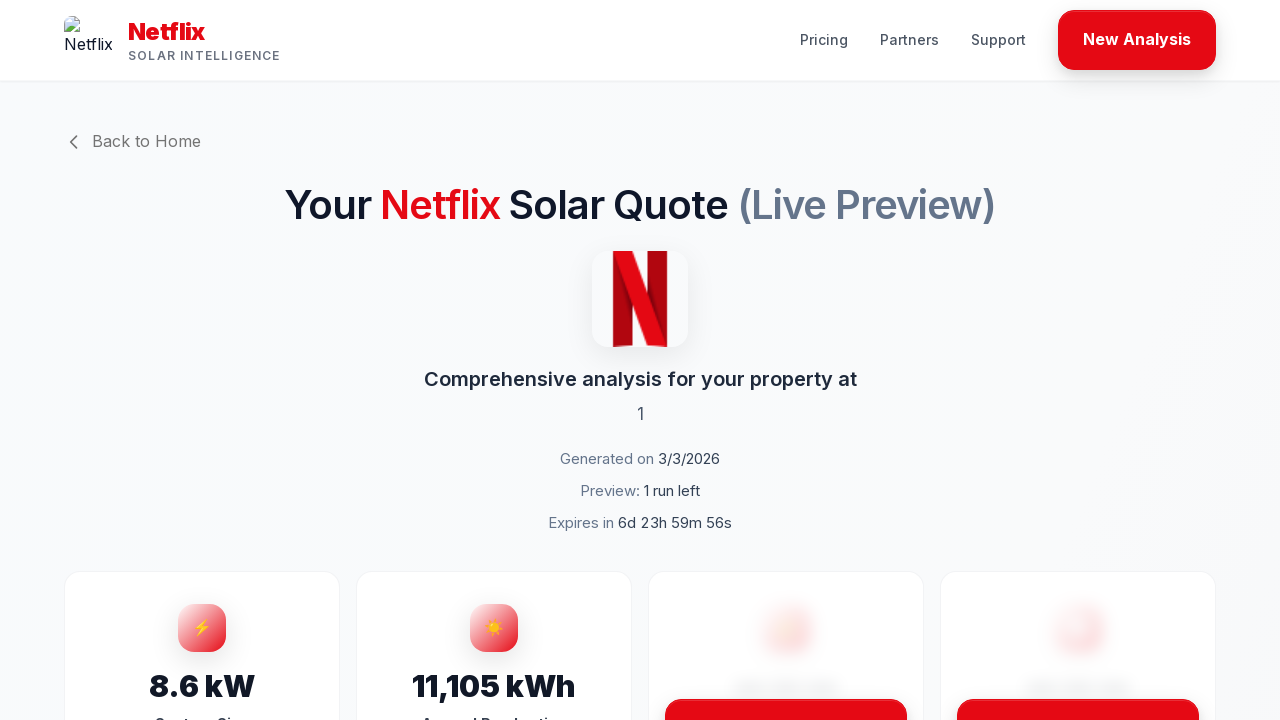

Counted 'Unlock Full Report' CTA buttons
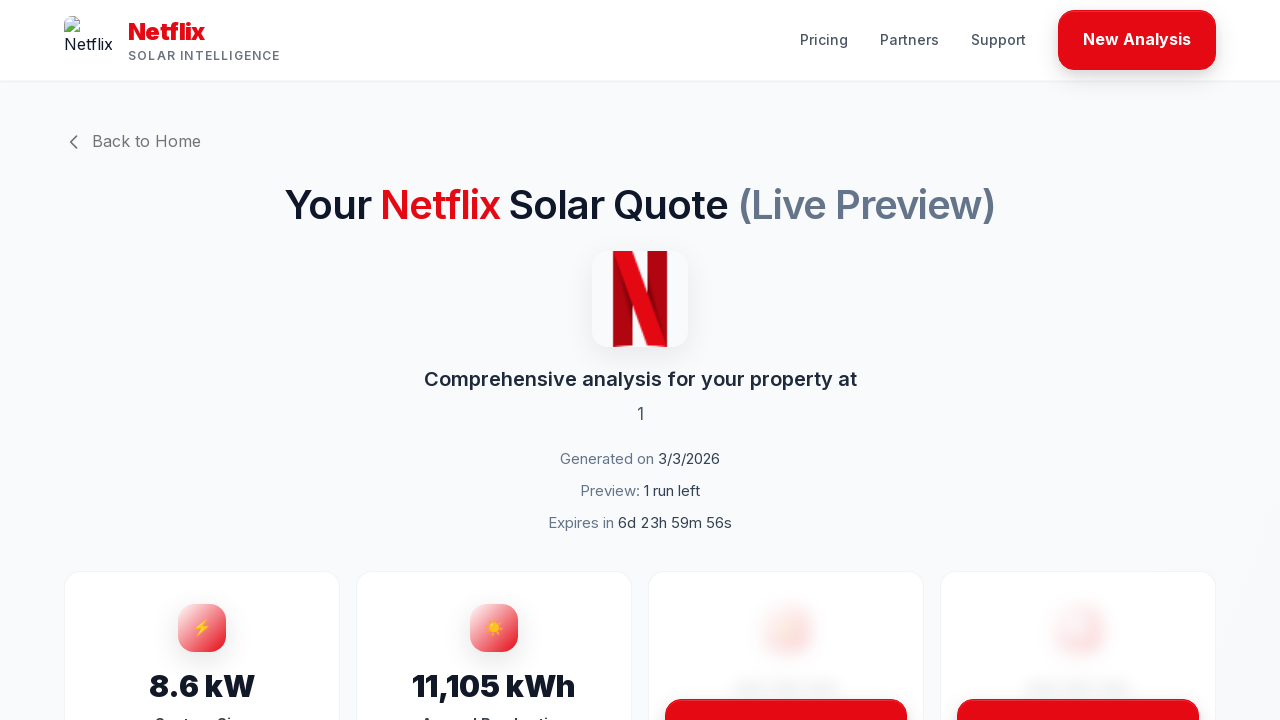

Counted 'Activate' CTA buttons
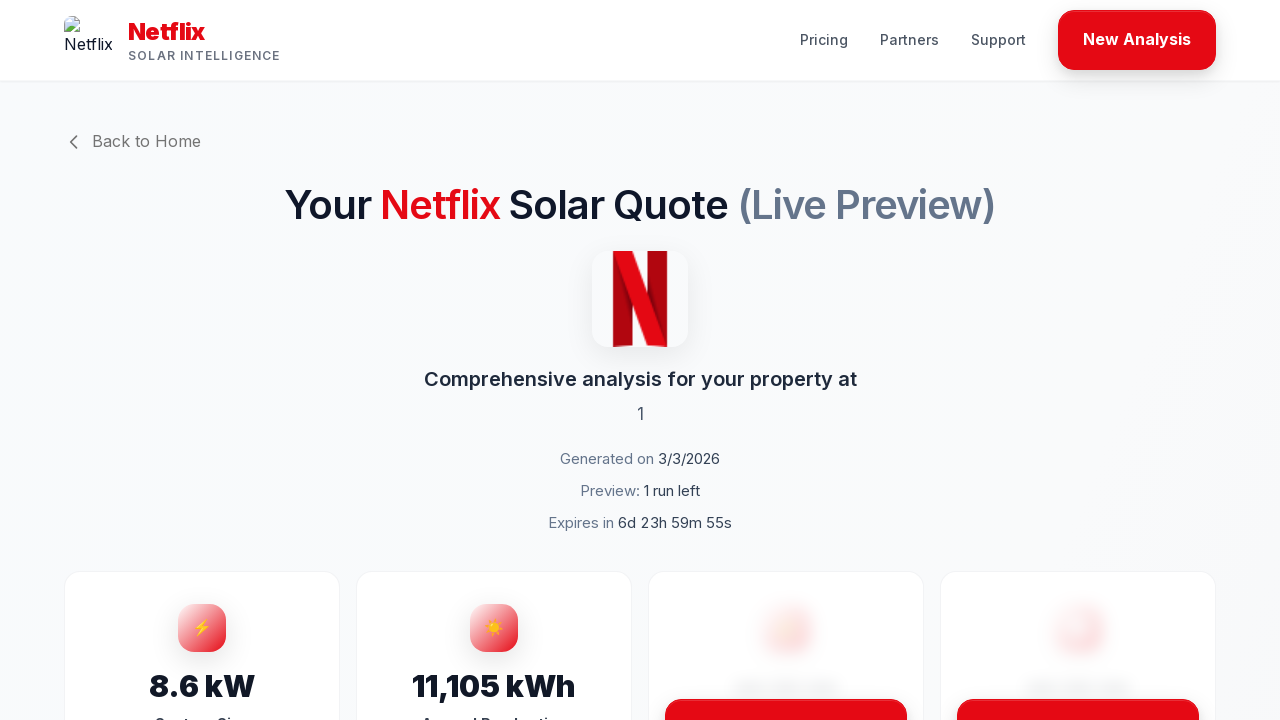

Navigated to report URL for second visit
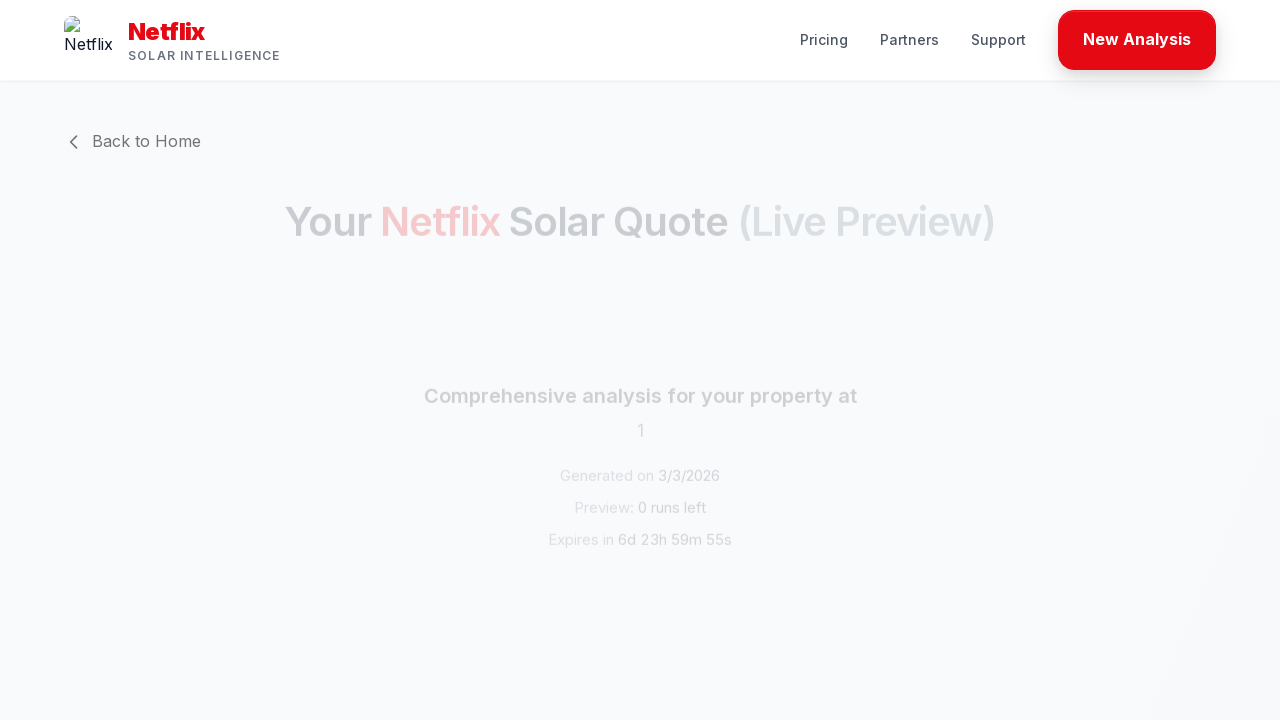

Page loaded with networkidle state on second visit
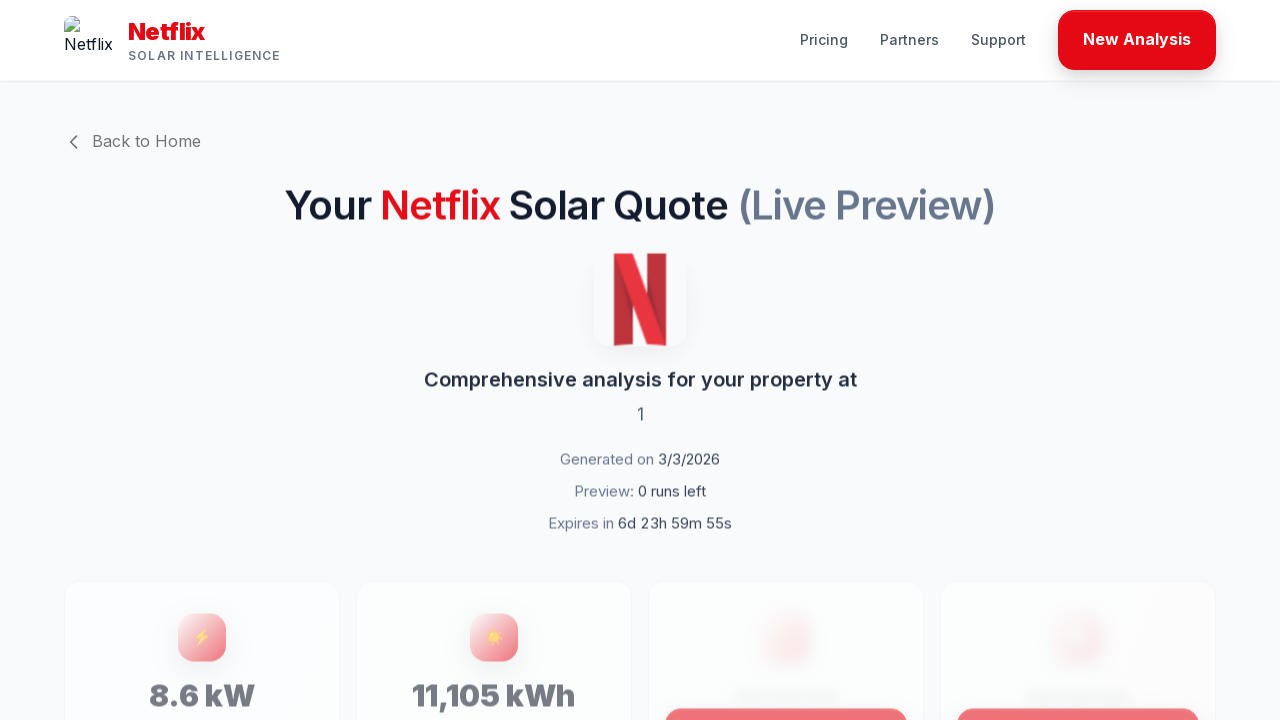

Checked solar savings report visibility on second visit
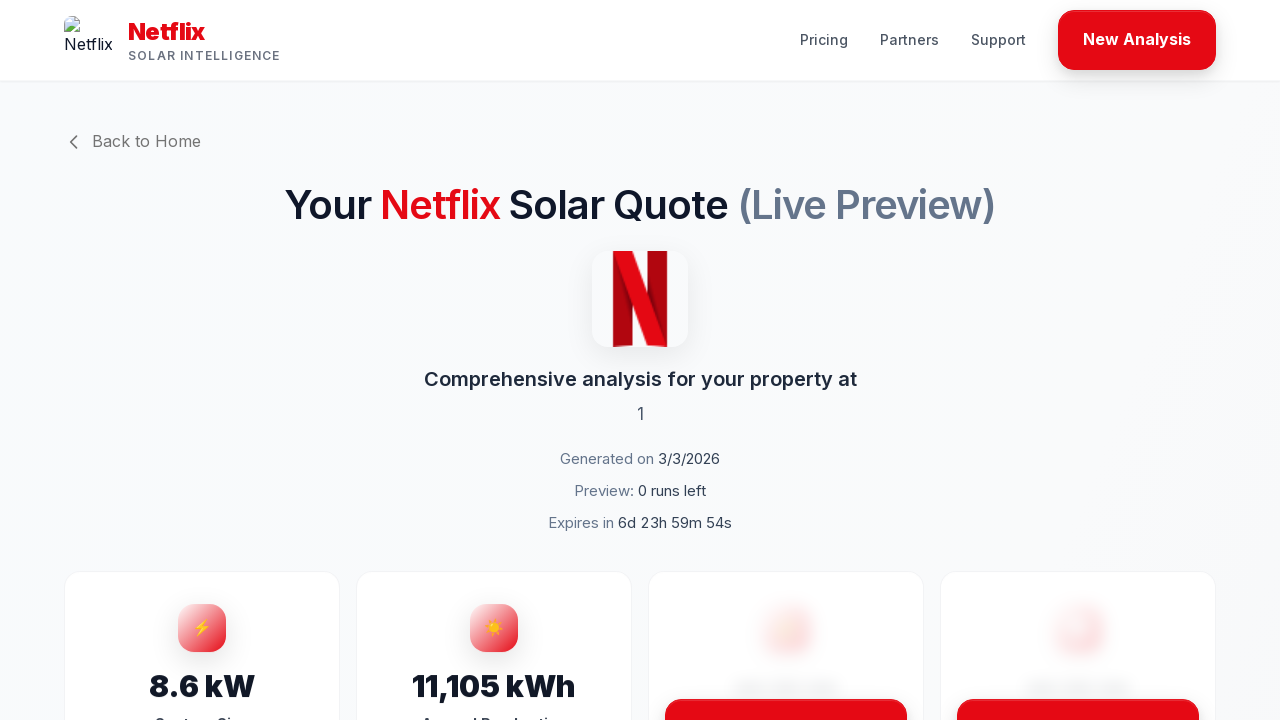

Checked for demo lock screen visibility on second visit
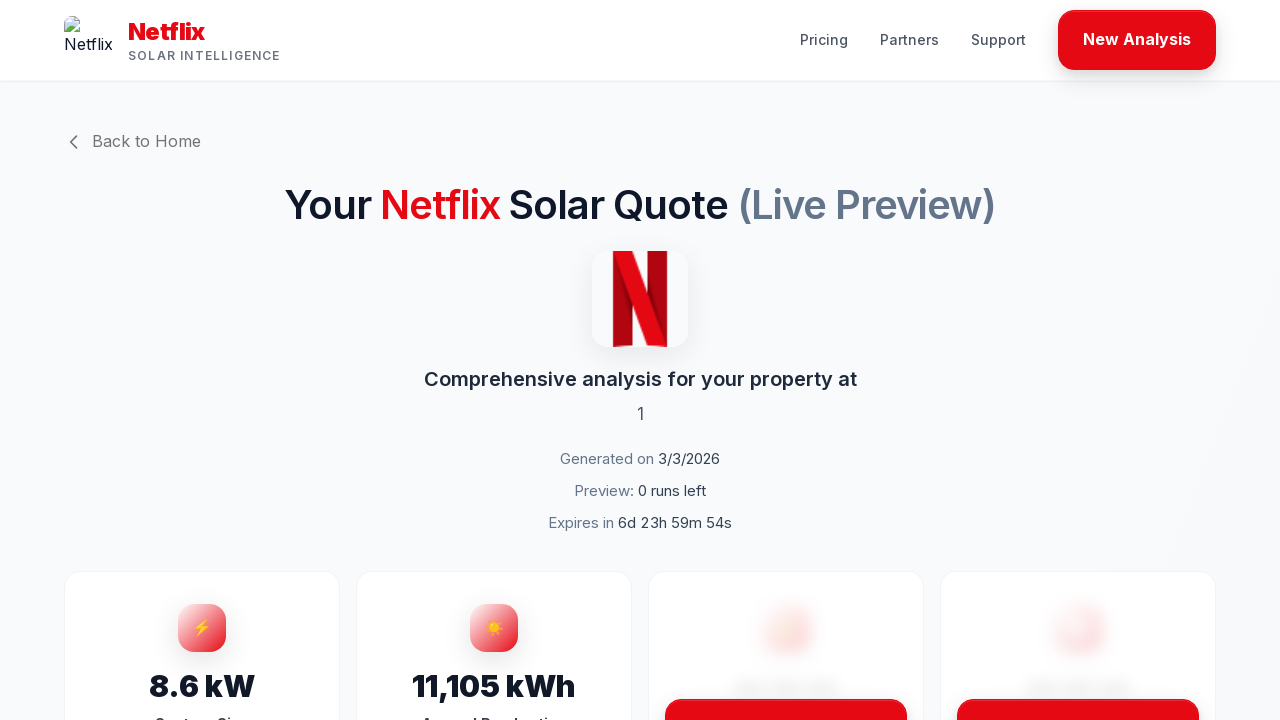

Navigated to report URL for third visit
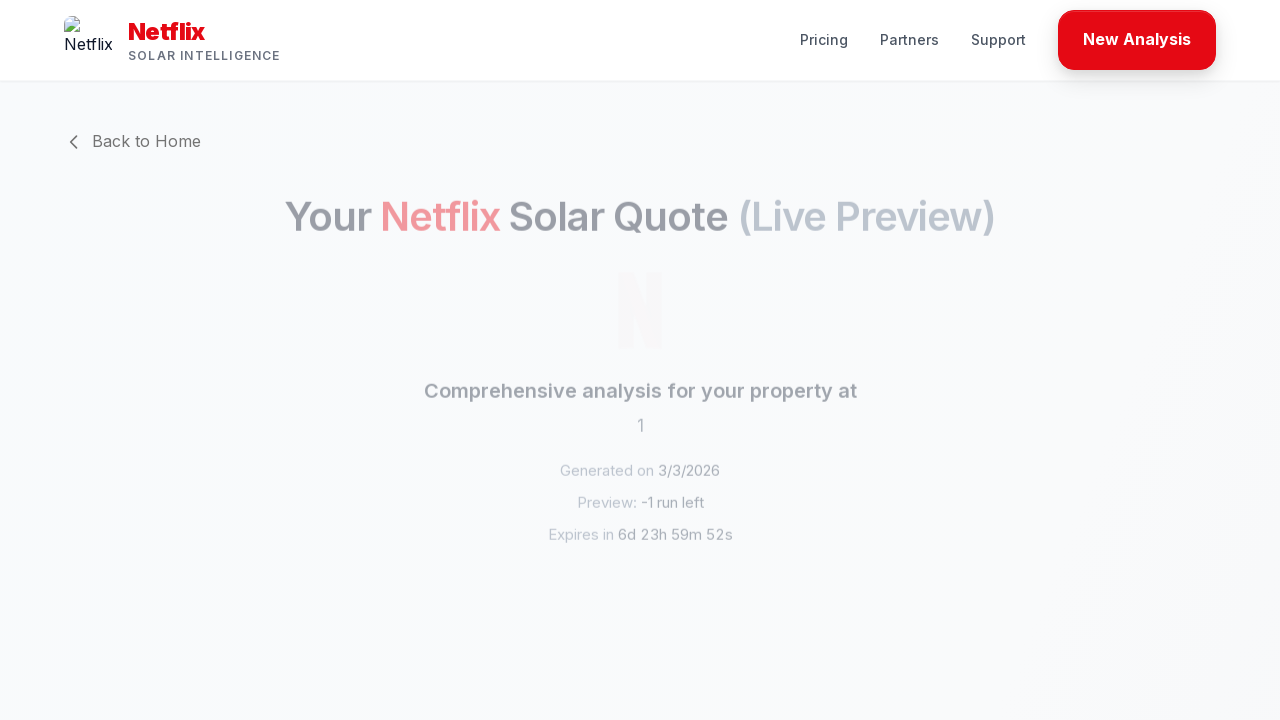

Page loaded with networkidle state on third visit
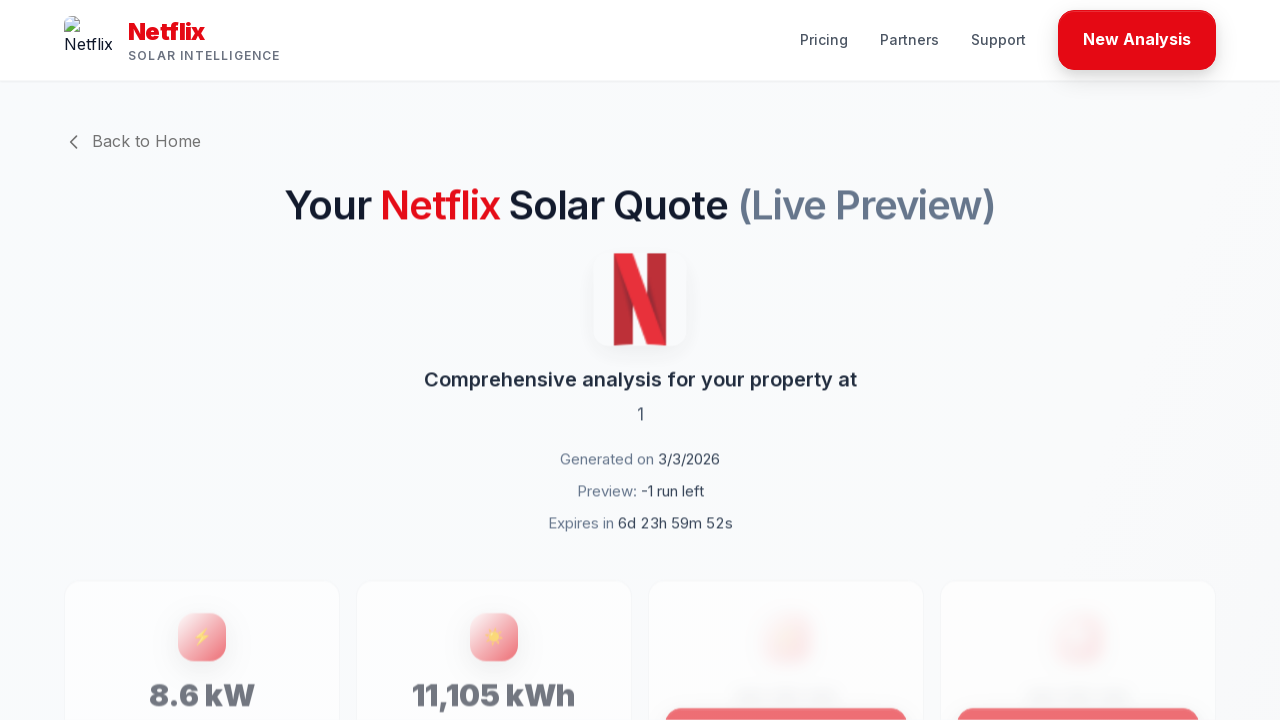

Checked solar savings report visibility on third visit (demo quota exhausted)
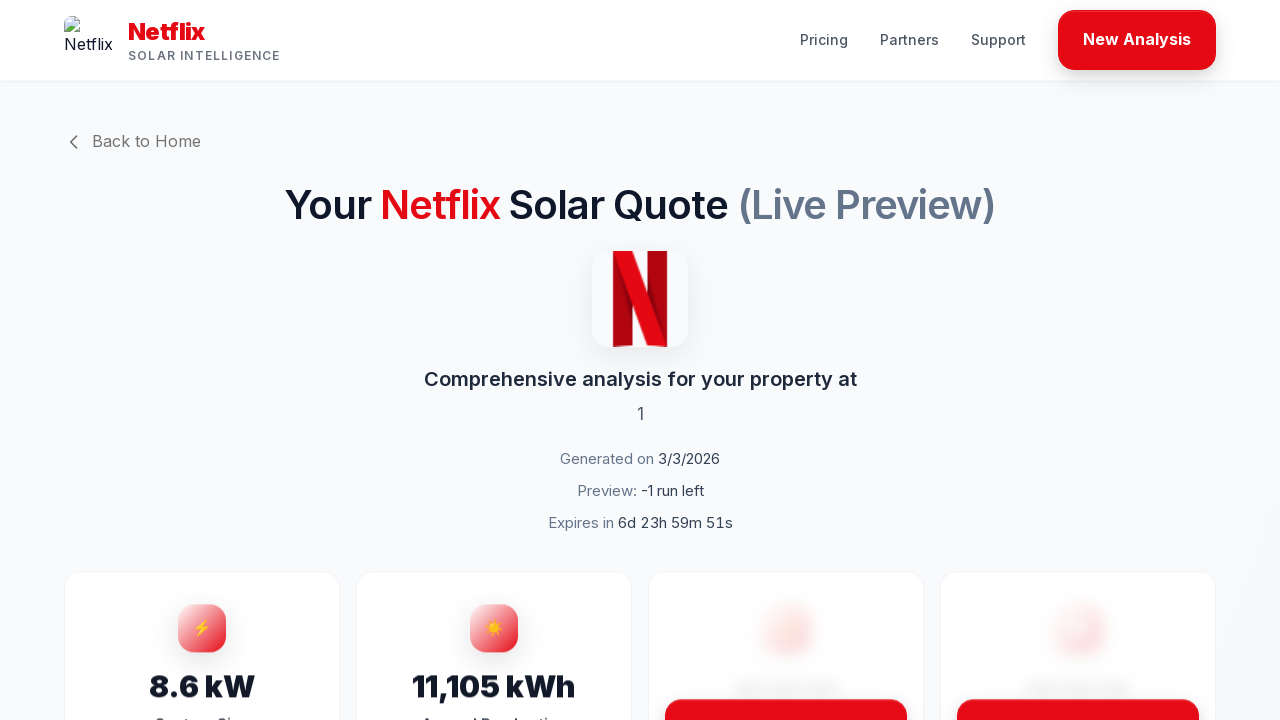

Verified demo lock screen is visible after quota exceeded
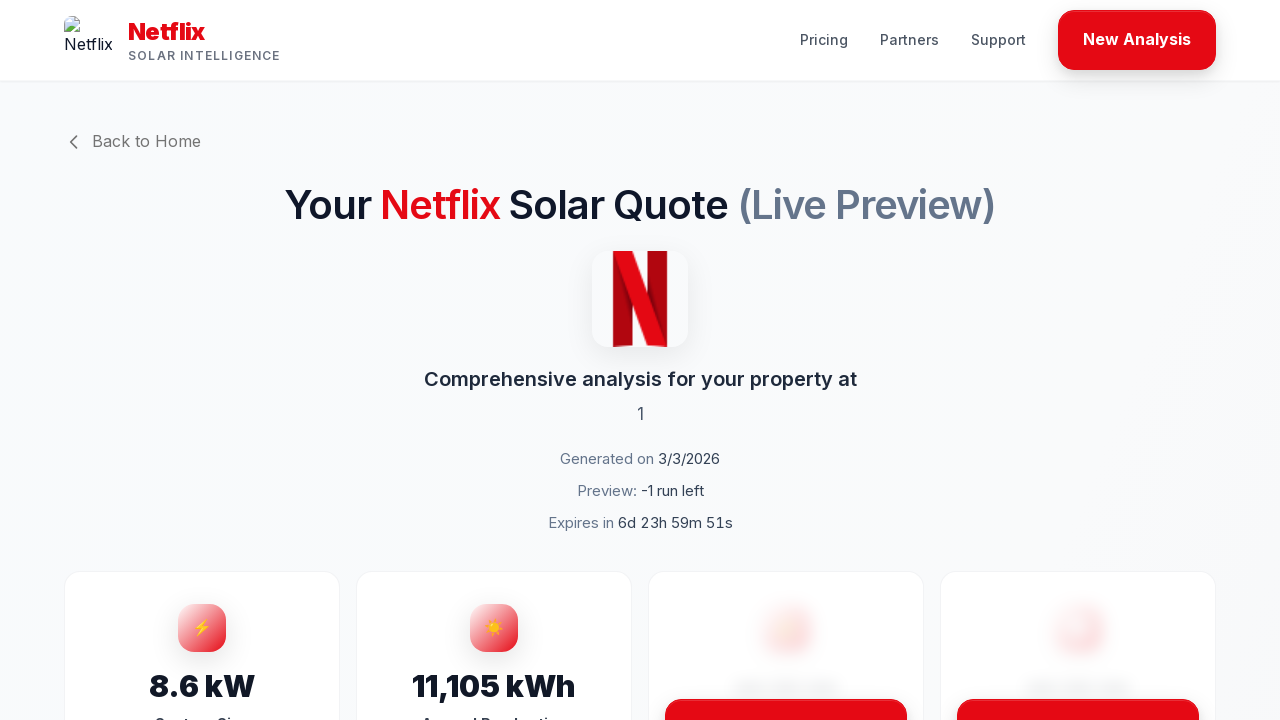

Located address input field
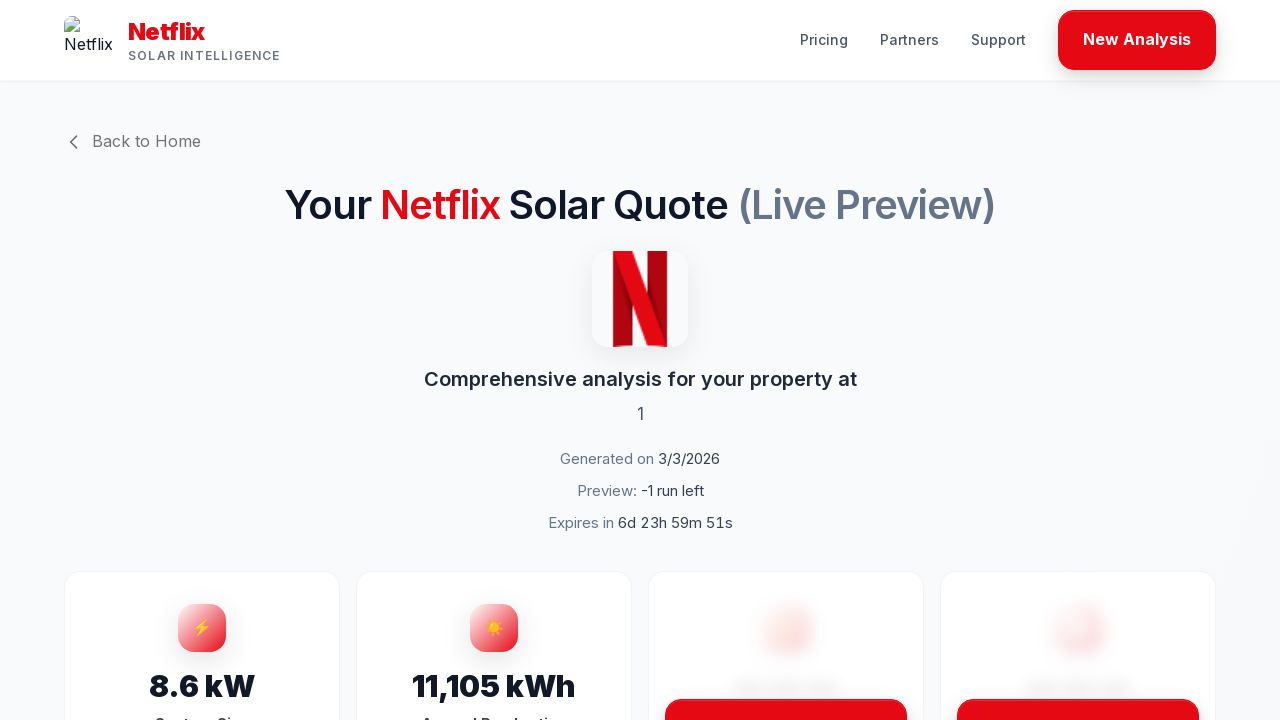

Verified address input visibility
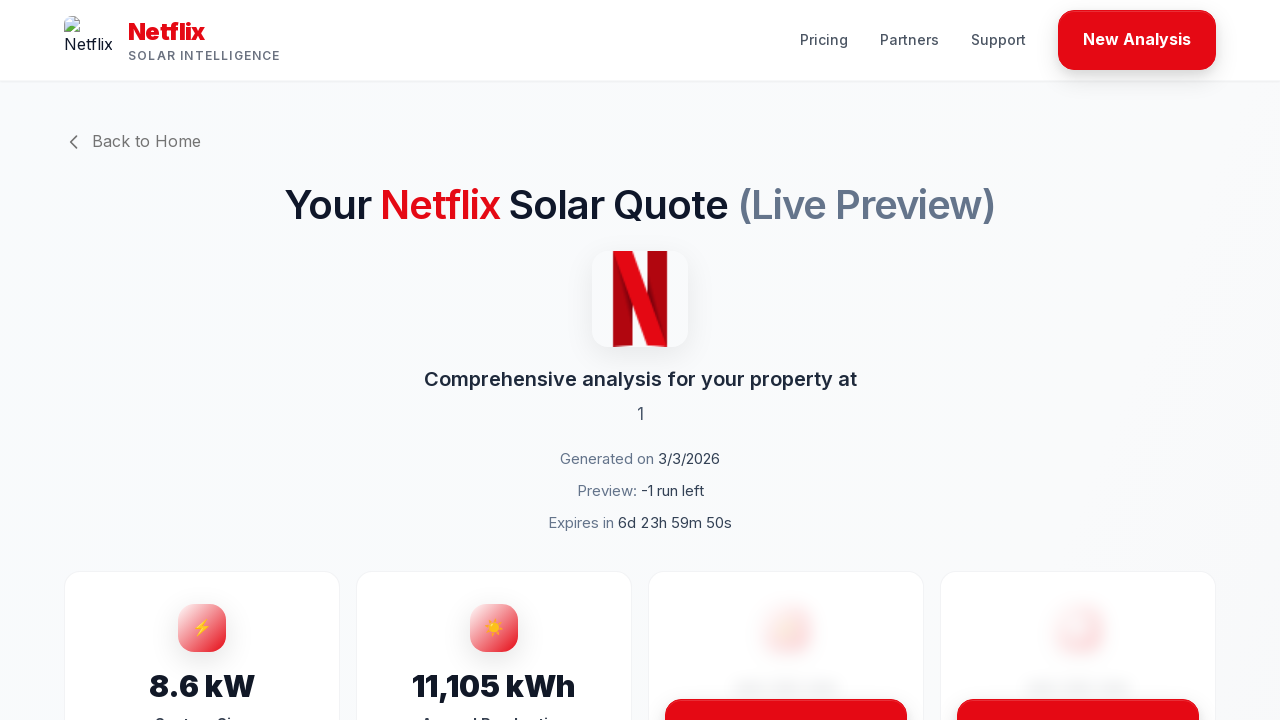

Verified all buttons and interactive elements are rendered
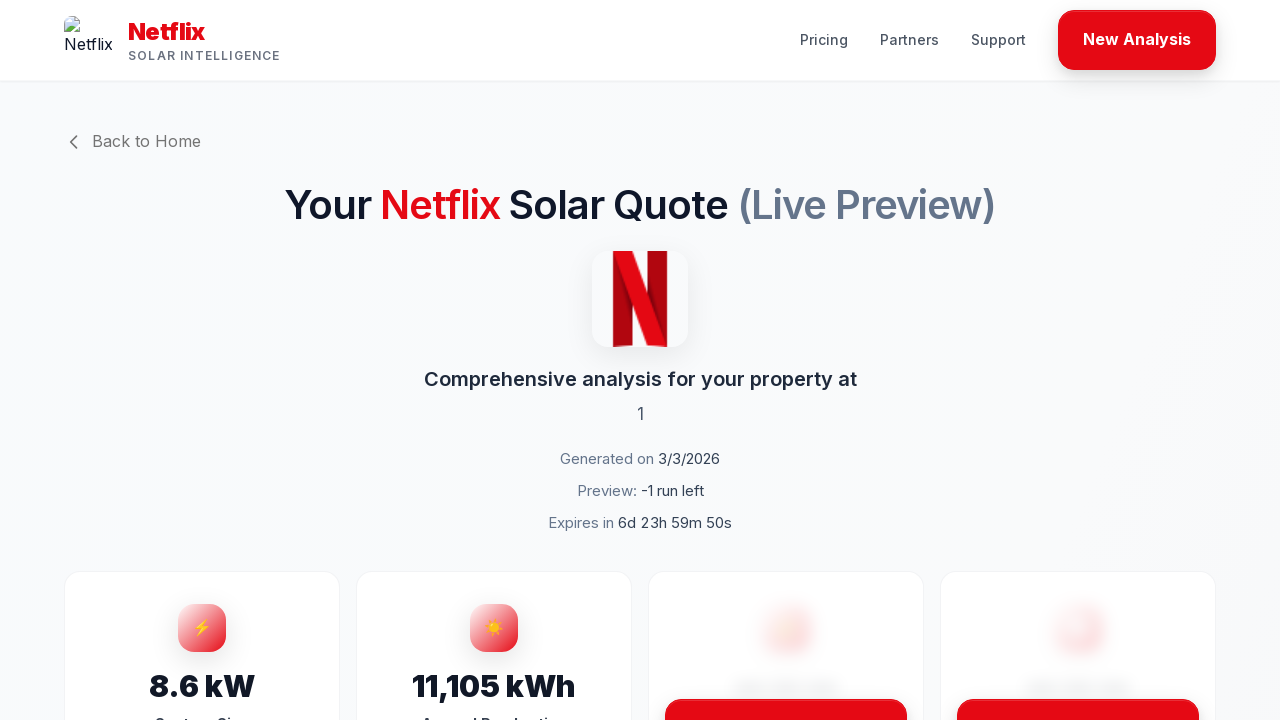

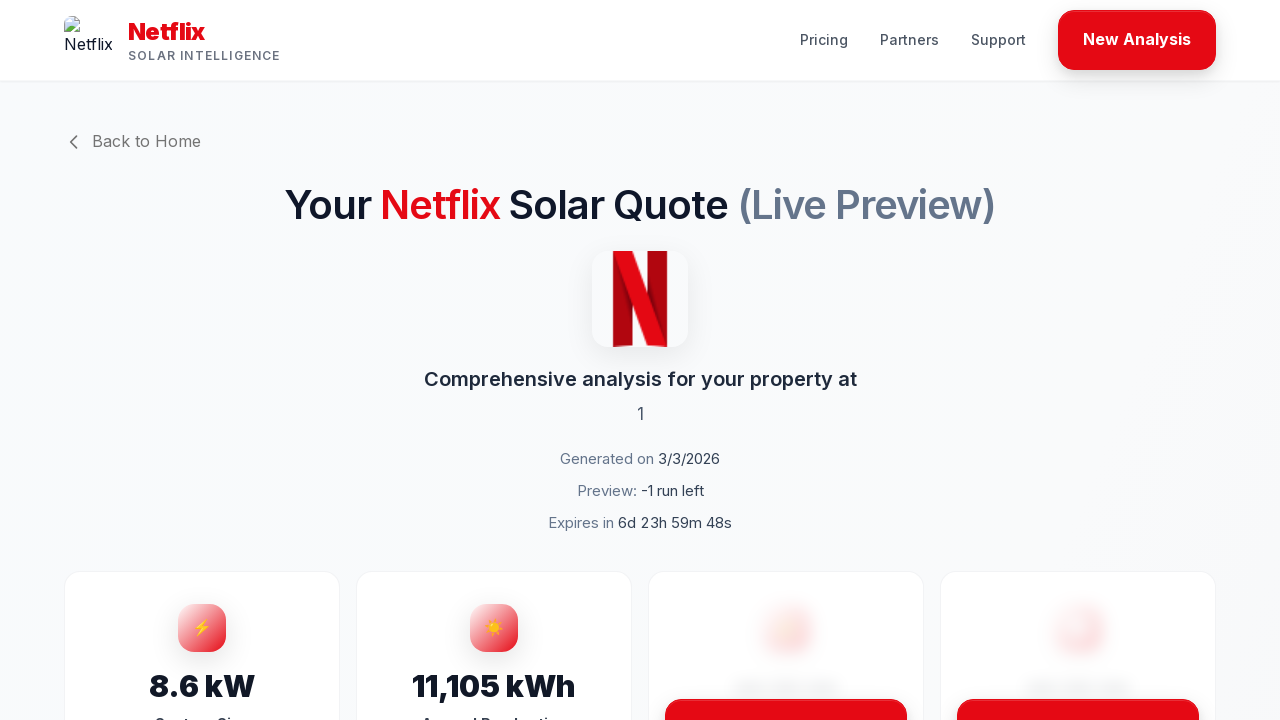